Tests that a visitor counter on the webpage increments by 1 after reloading the page, verifying the counter functionality works correctly.

Starting URL: http://devarsh.net

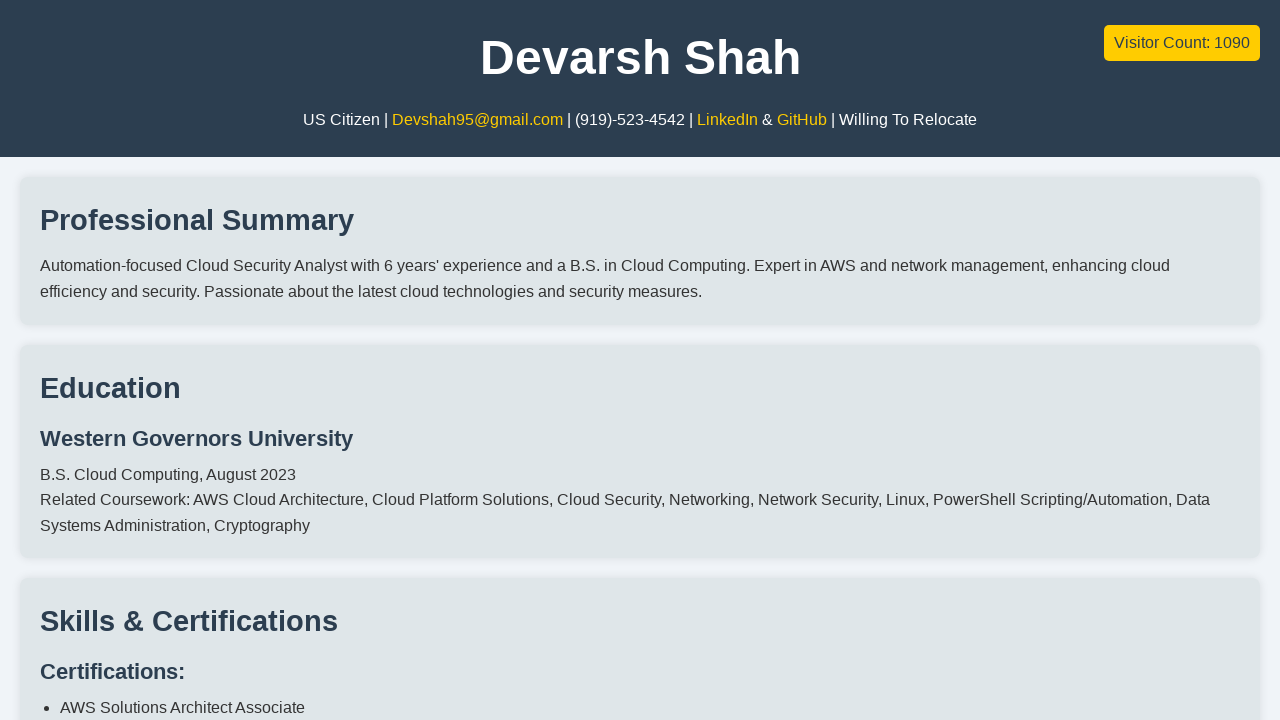

Waited 2 seconds for page to load
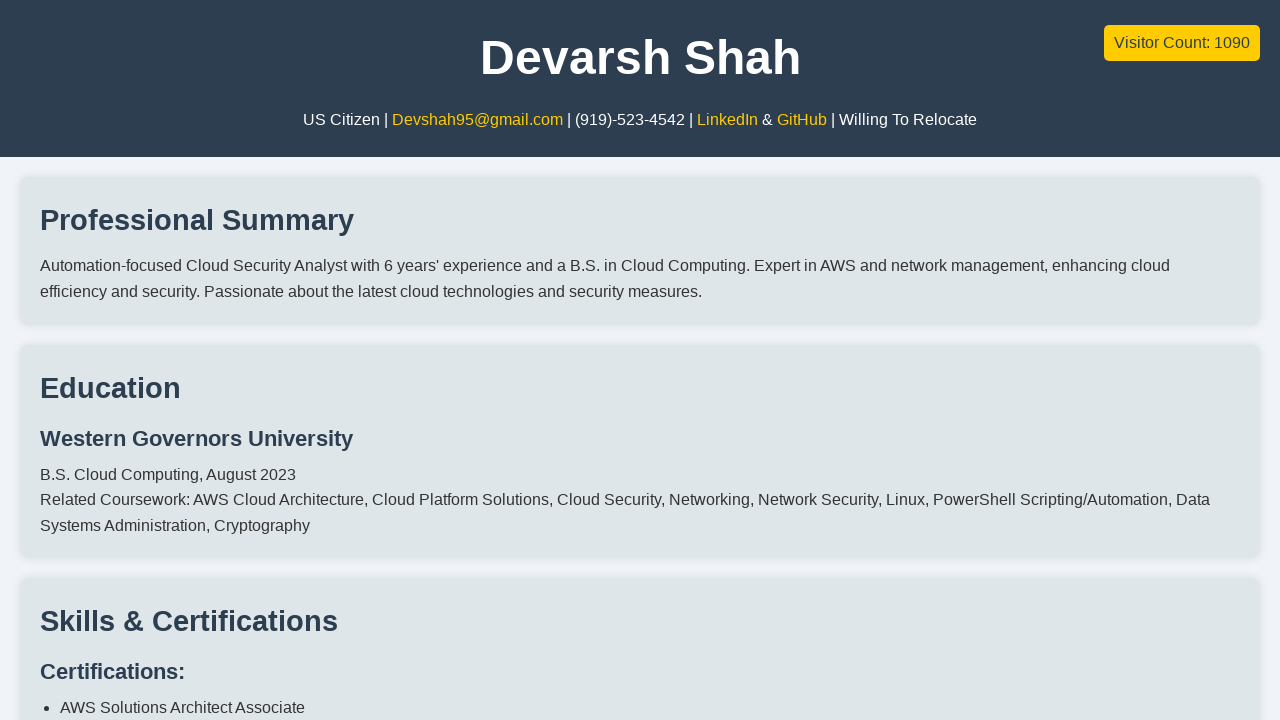

Retrieved initial visitor count text
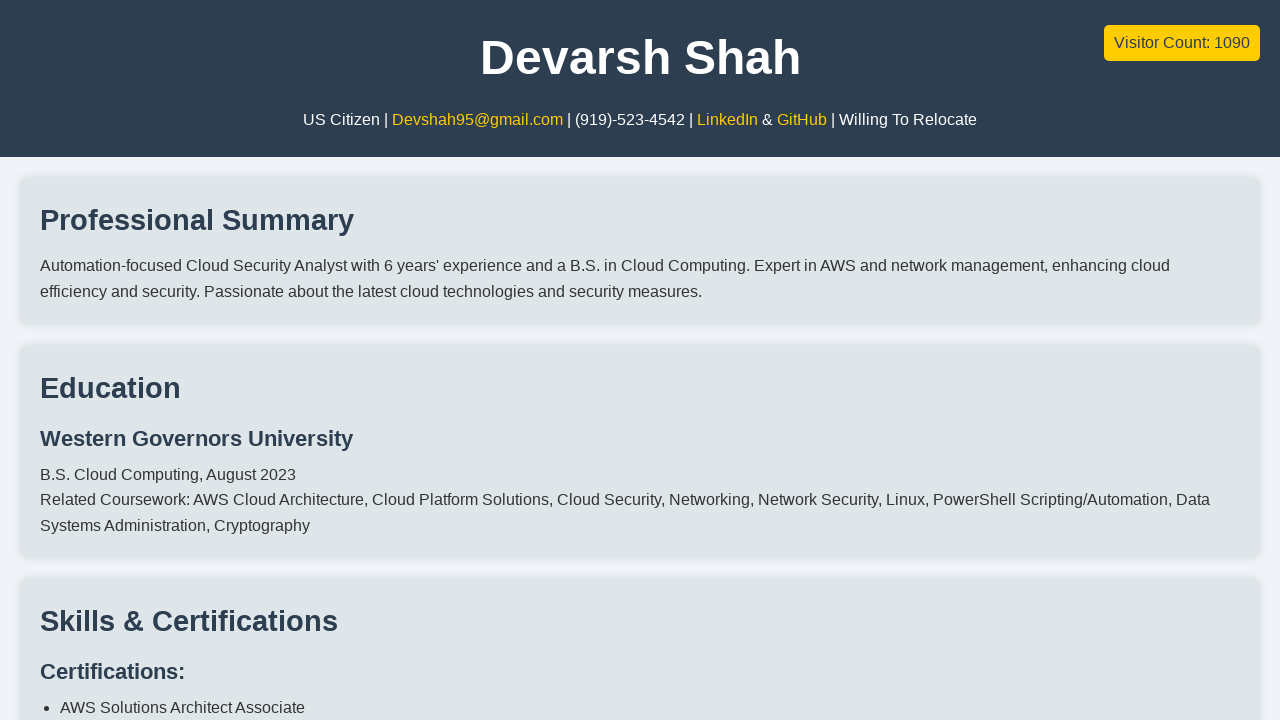

Parsed initial visitor count: 1090
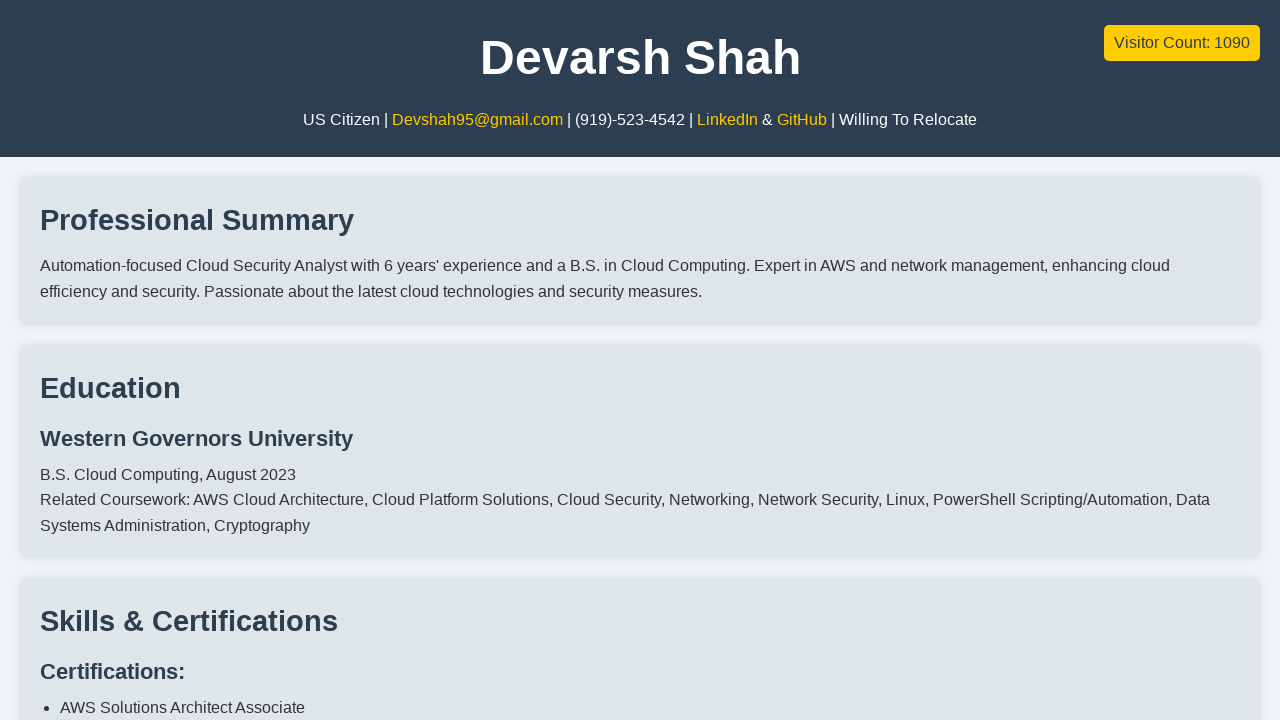

Reloaded the page
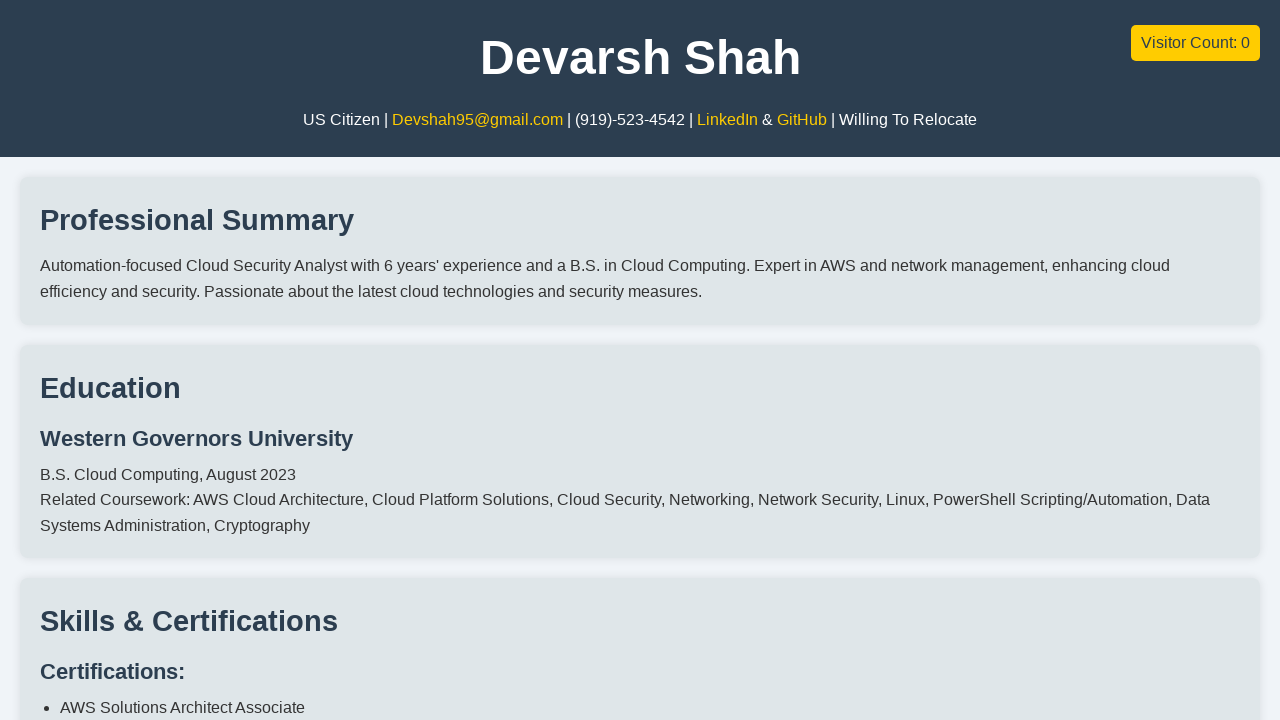

Waited 2 seconds for page to reload
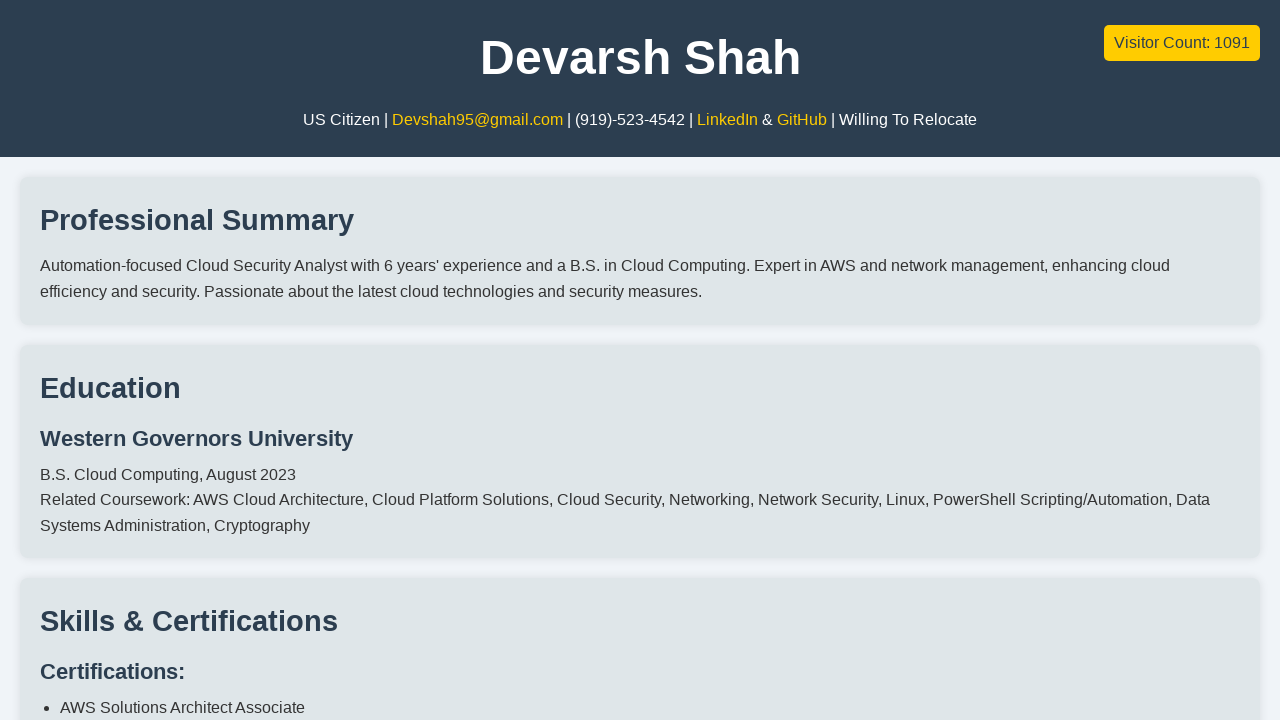

Retrieved updated visitor count text
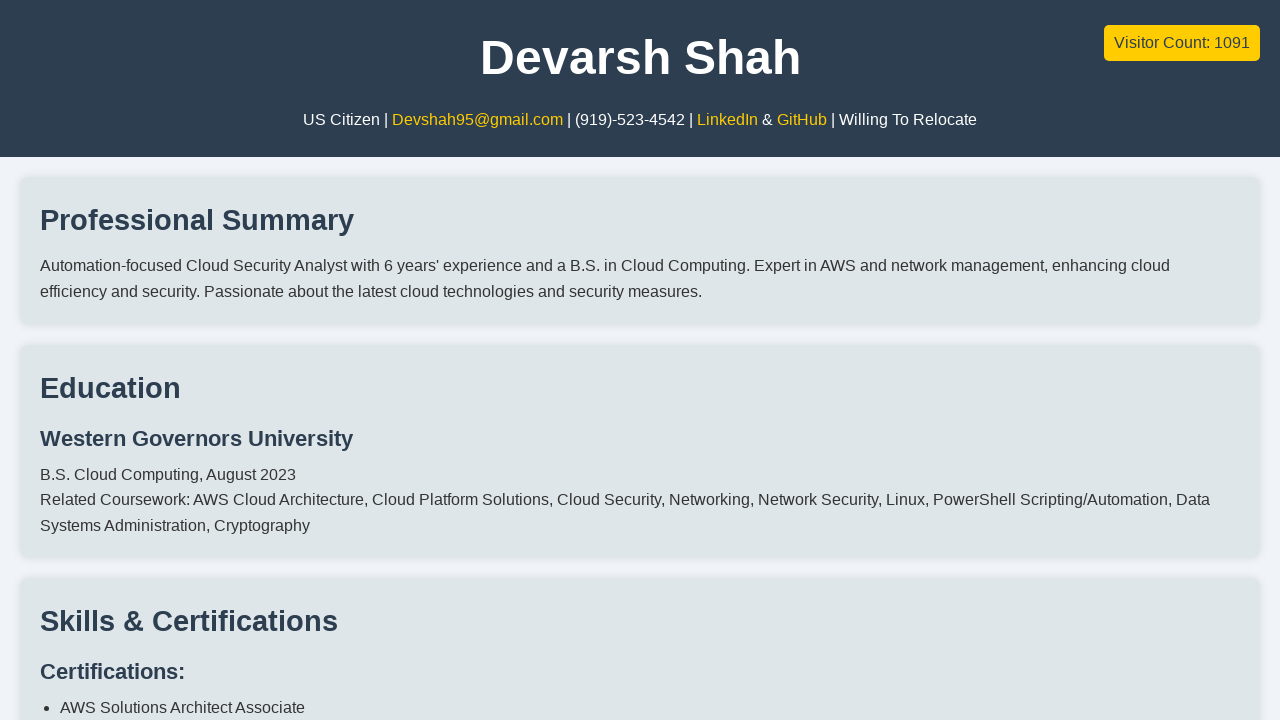

Parsed updated visitor count: 1091
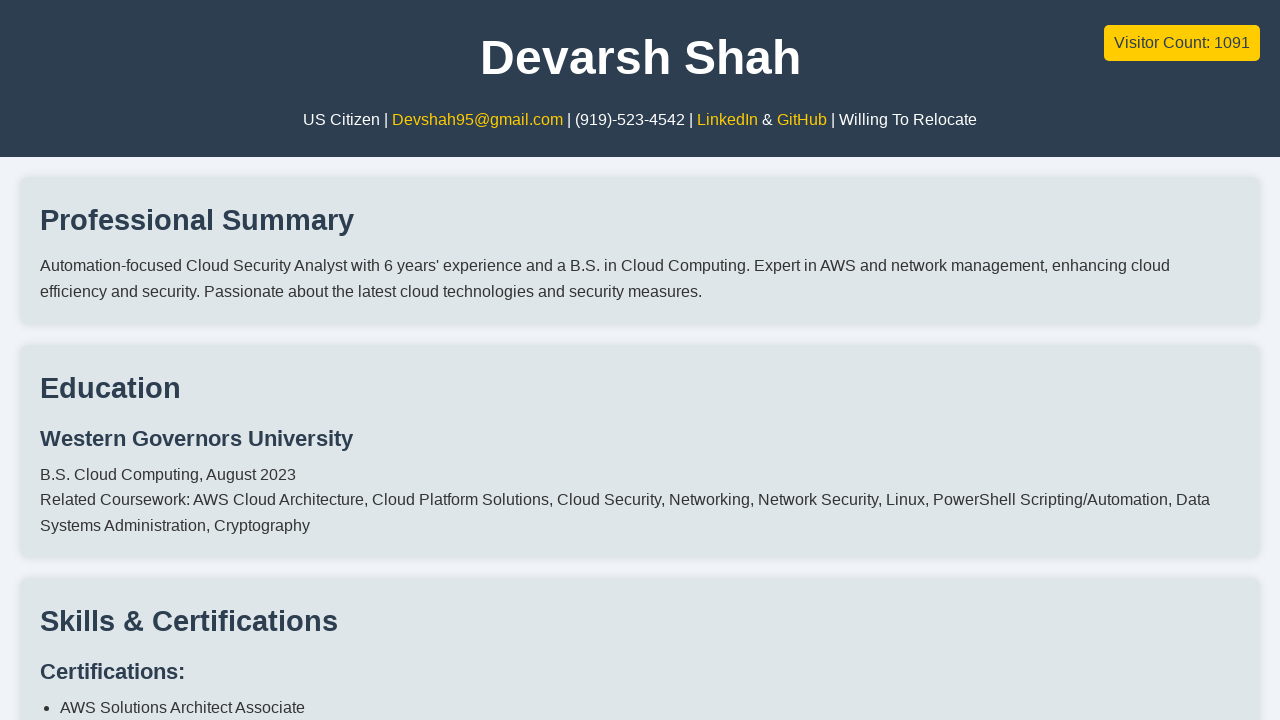

Verified visitor counter incremented from 1090 to 1091
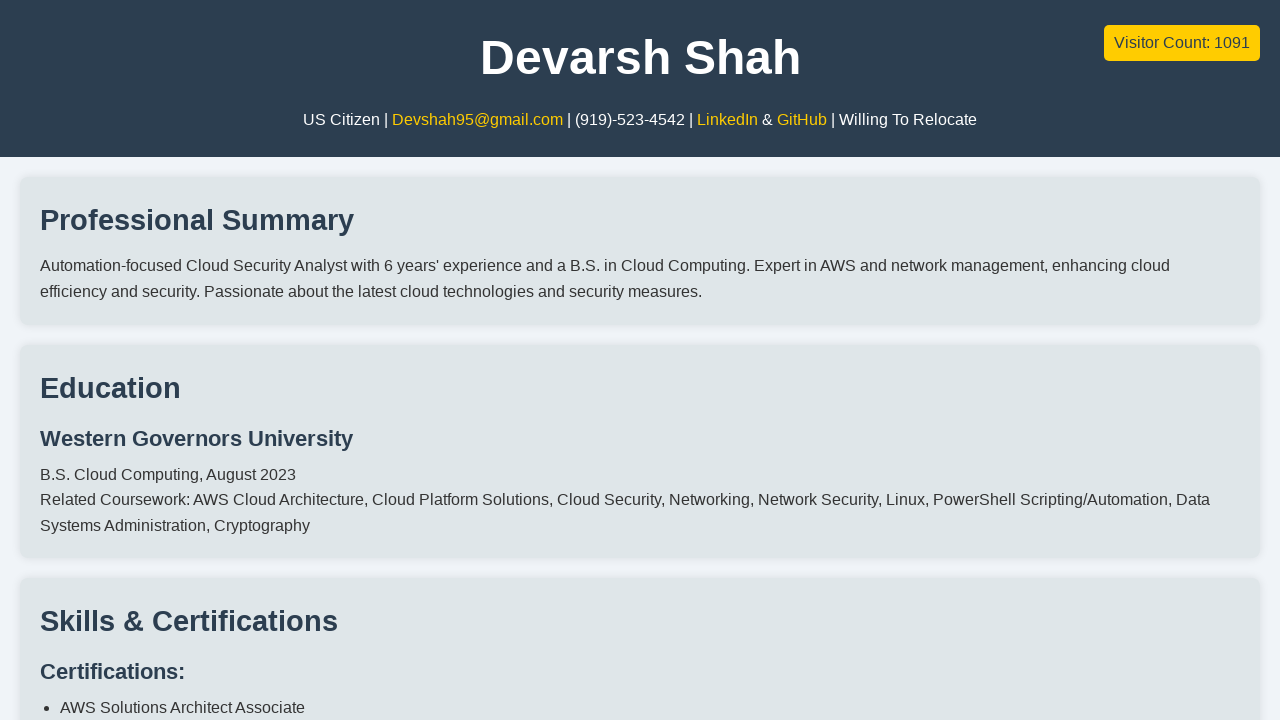

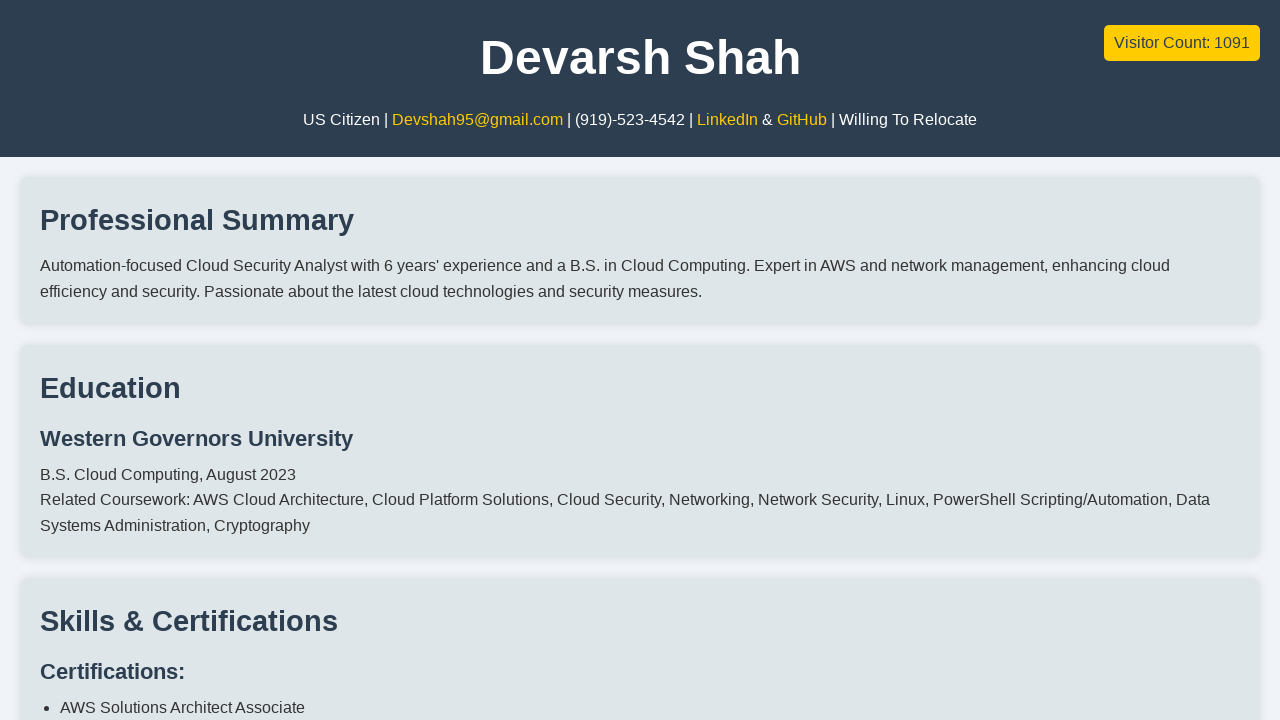